Tests Python.org search functionality by entering "pycon" in the search box and submitting the form, then verifying results are returned

Starting URL: http://www.python.org

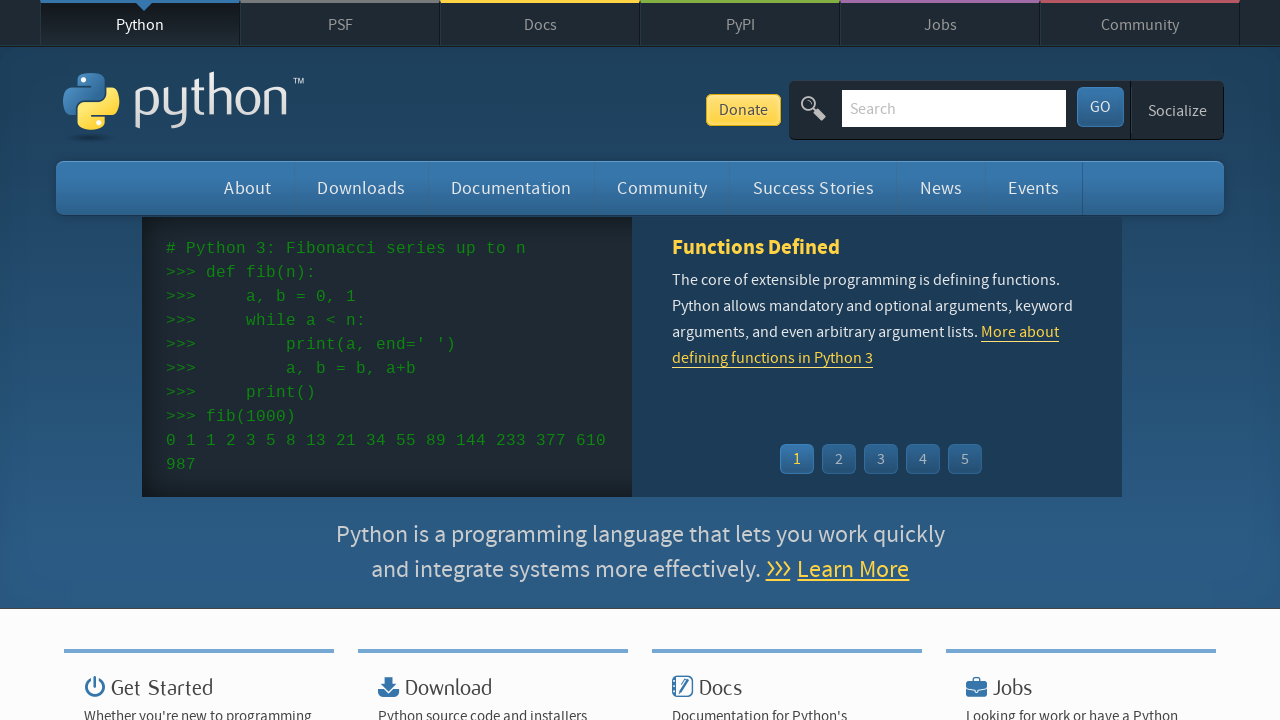

Filled search box with 'pycon' on input[name='q']
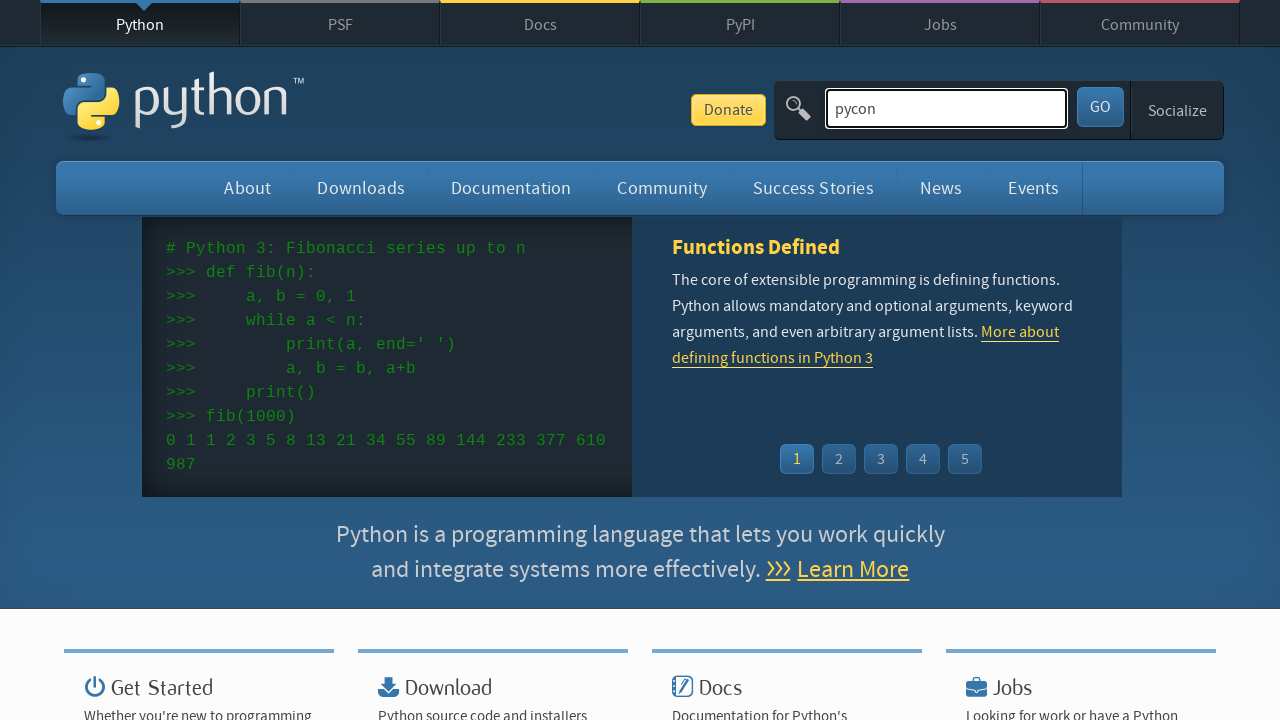

Pressed Enter to submit search form on input[name='q']
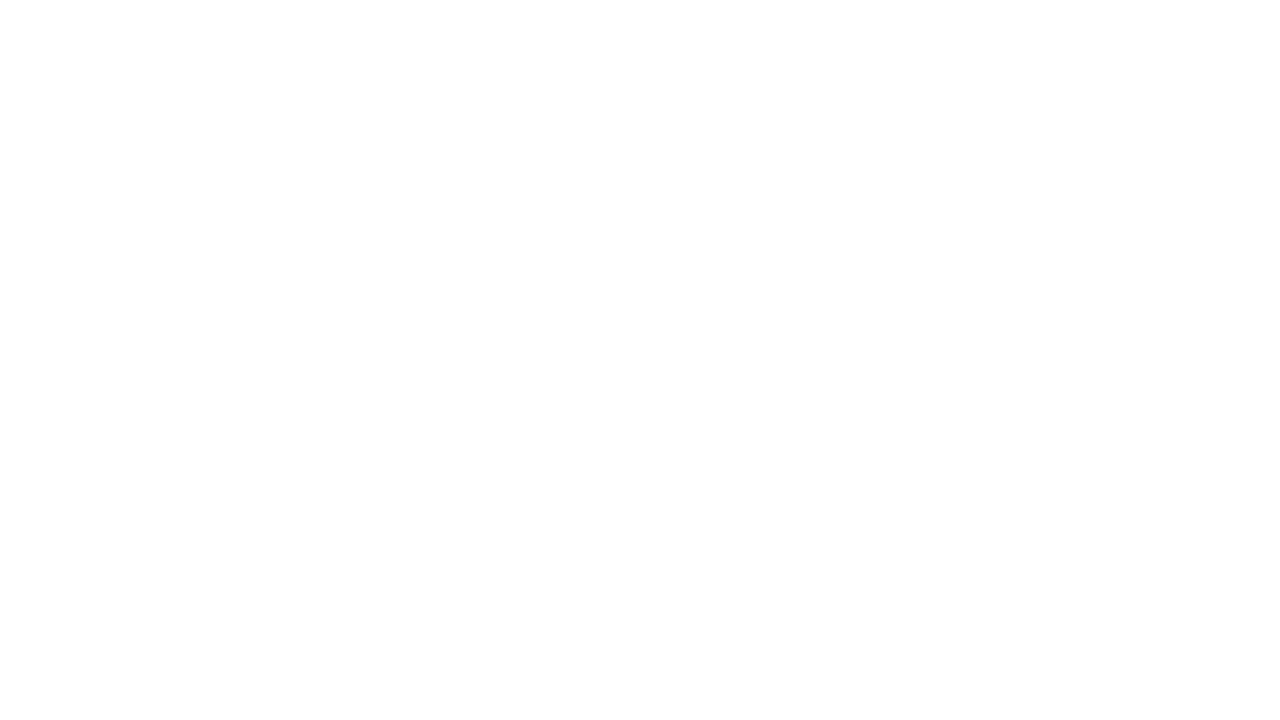

Waited for search results page to load completely
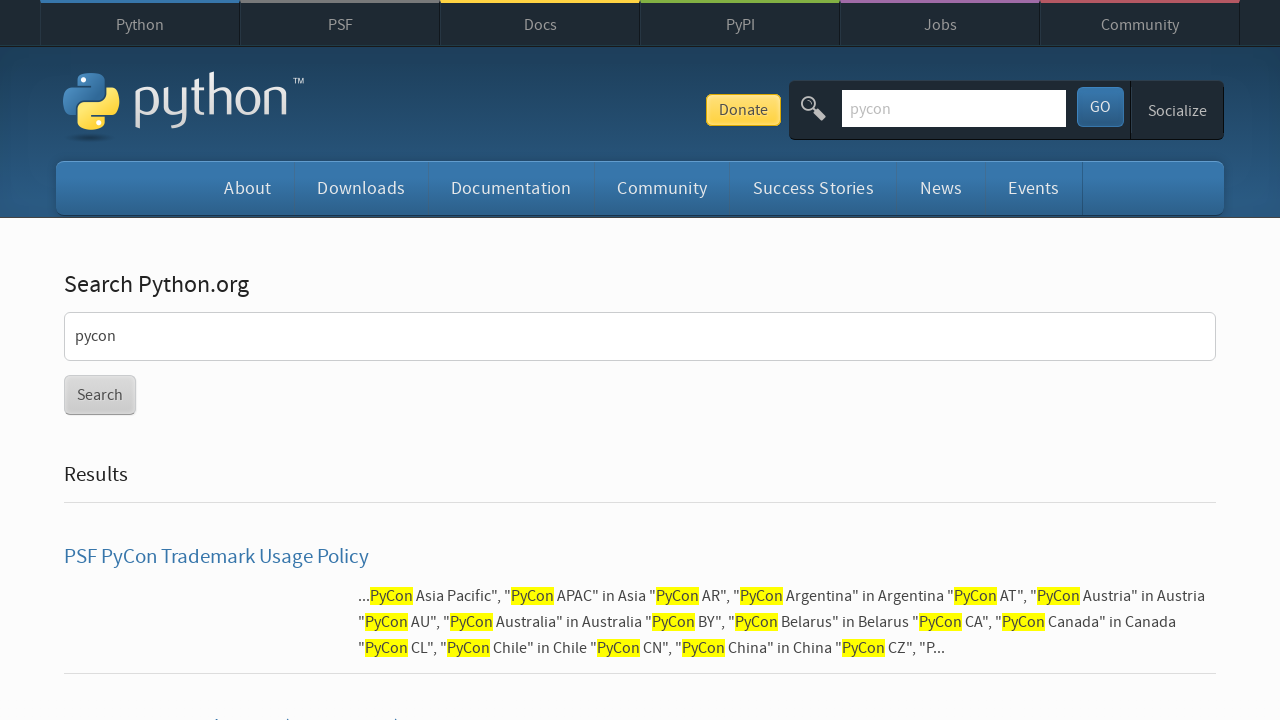

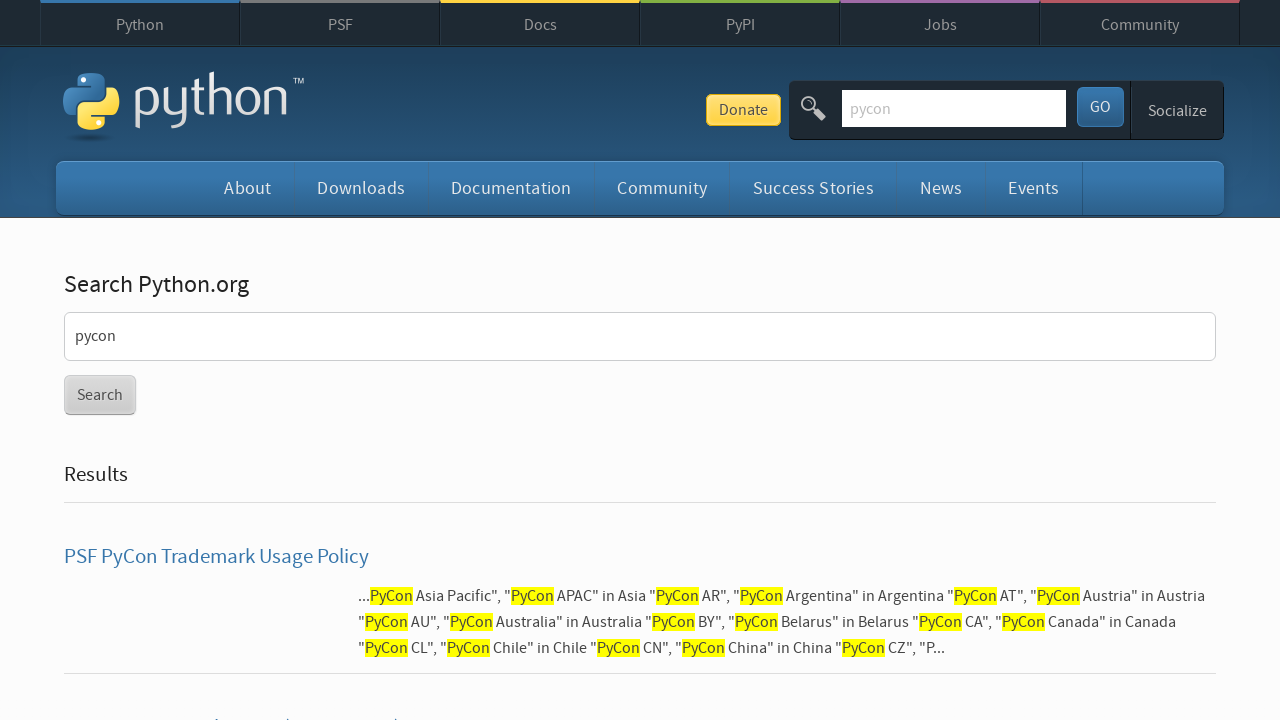